Verifies that the VRL logo image is displayed on the page

Starting URL: https://www.vrlbus.in

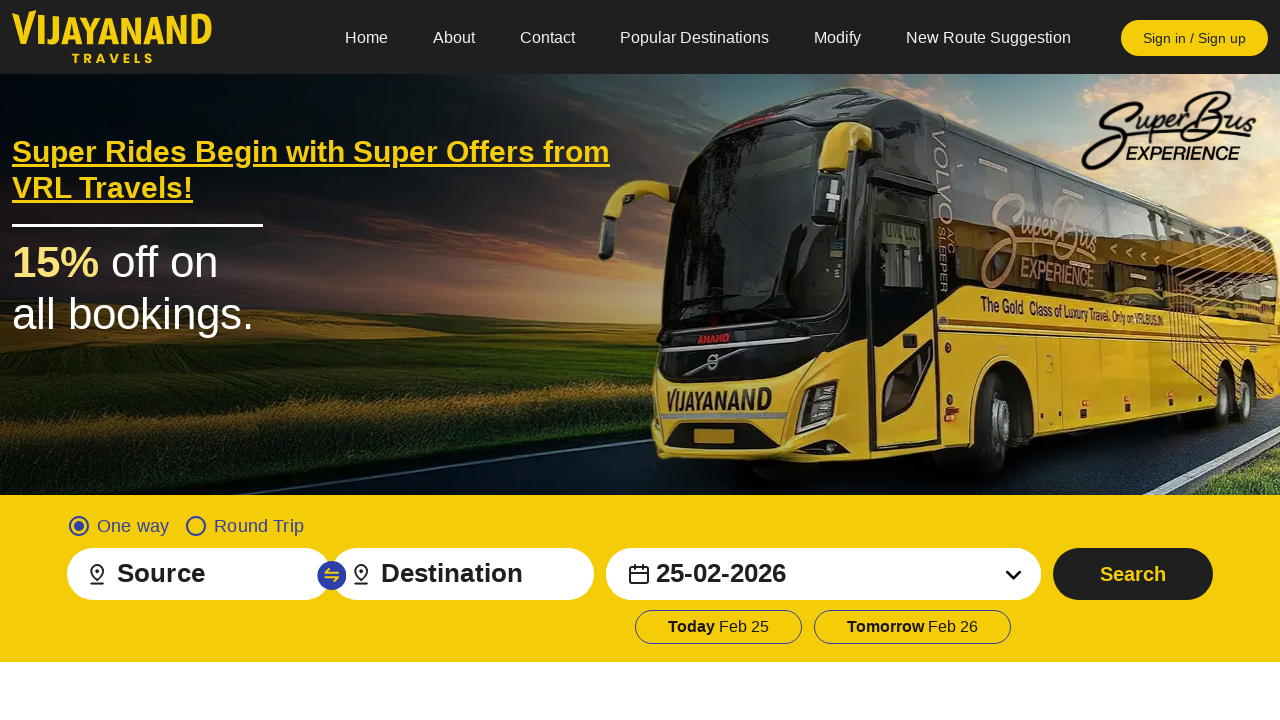

Located VRL logo image element using XPath
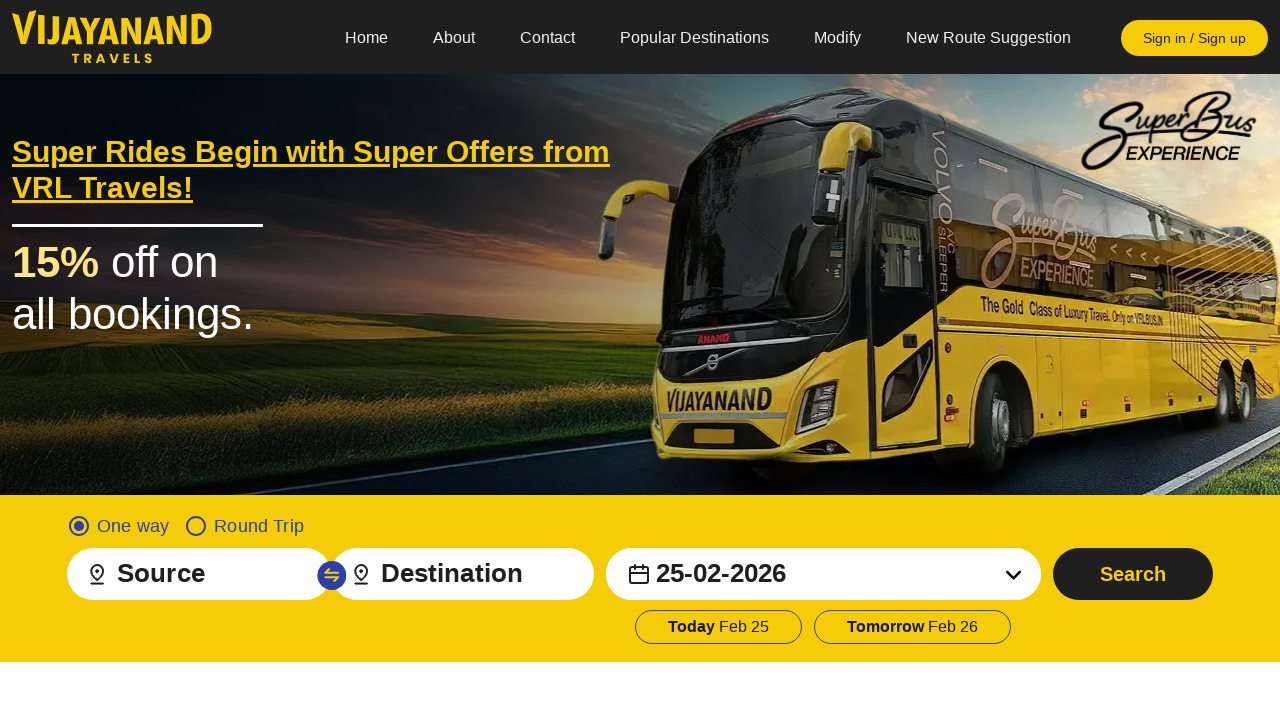

Checked if VRL logo is visible on the page
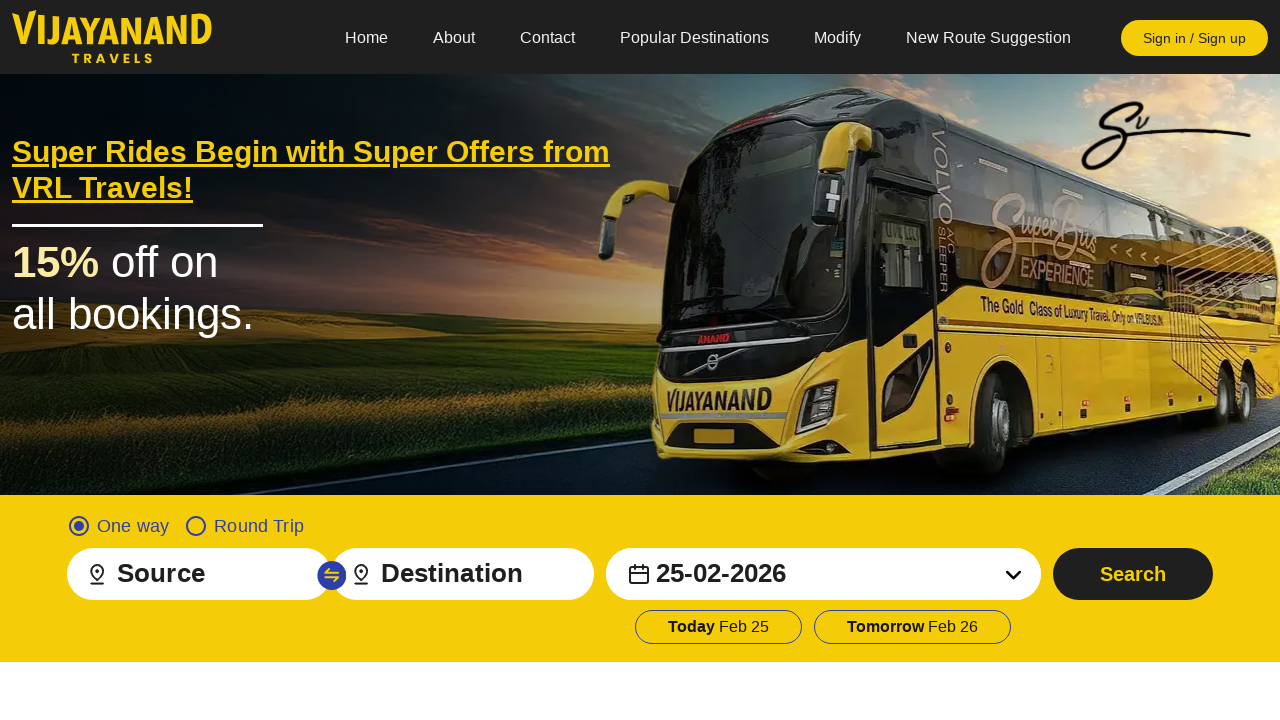

Verified: VRL logo is displayed on the page
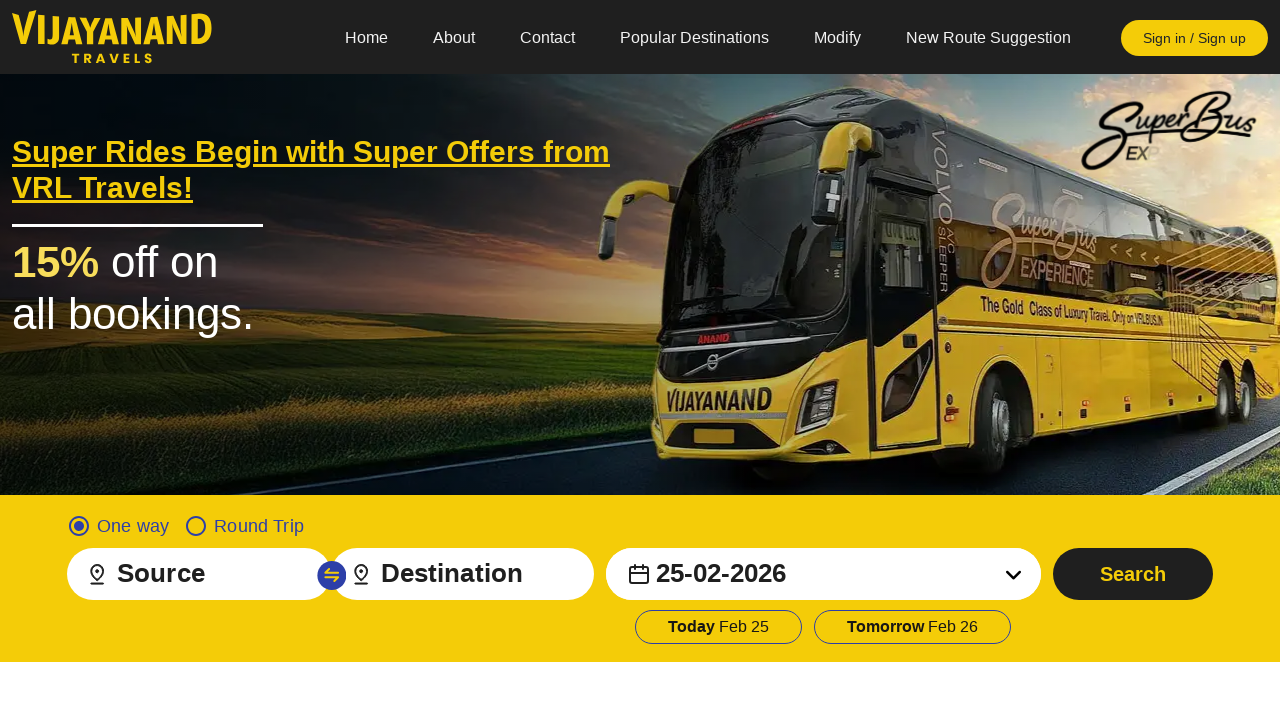

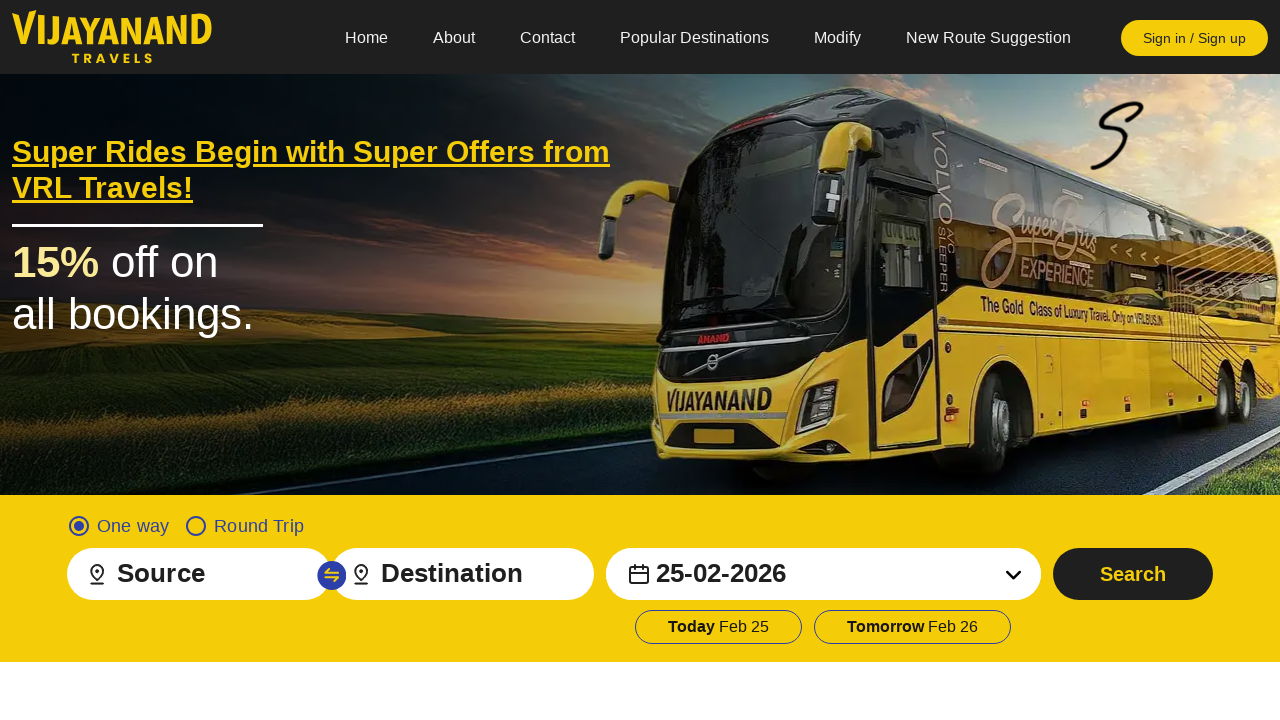